Tests that entered text is trimmed when editing a todo item

Starting URL: https://demo.playwright.dev/todomvc

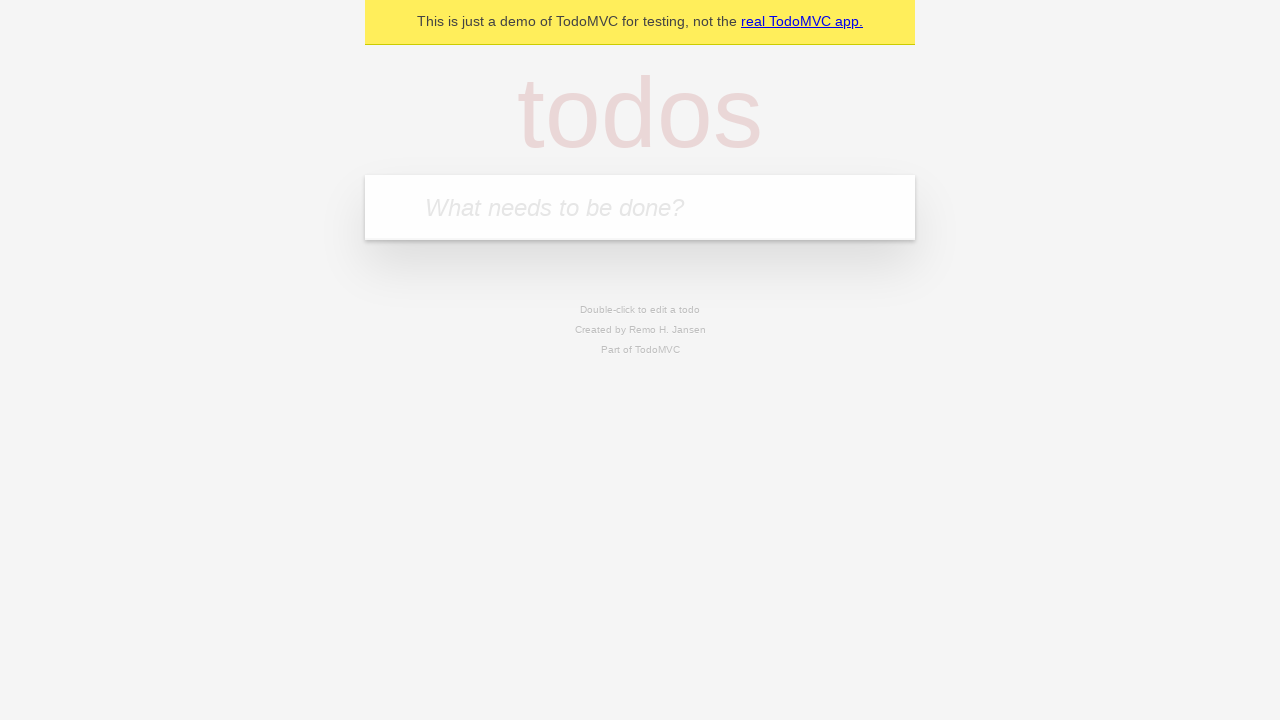

Filled input field with 'buy some cheese' on internal:attr=[placeholder="What needs to be done?"i]
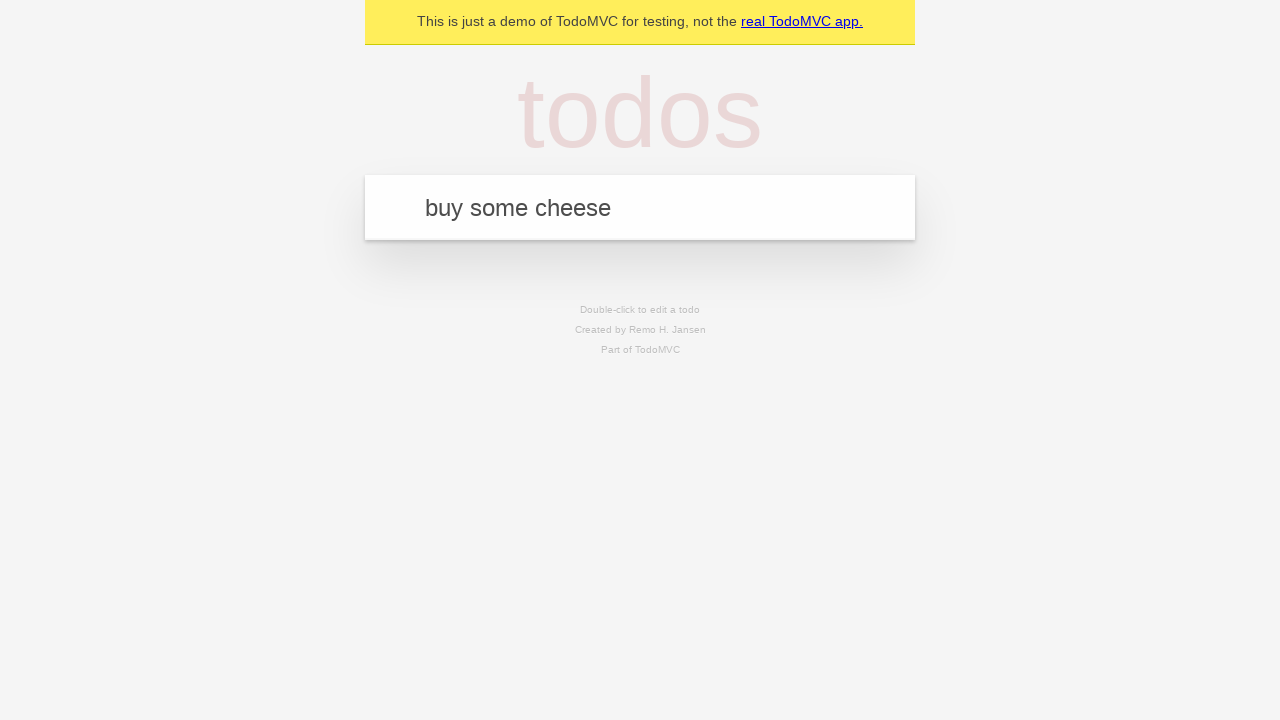

Pressed Enter to create first todo on internal:attr=[placeholder="What needs to be done?"i]
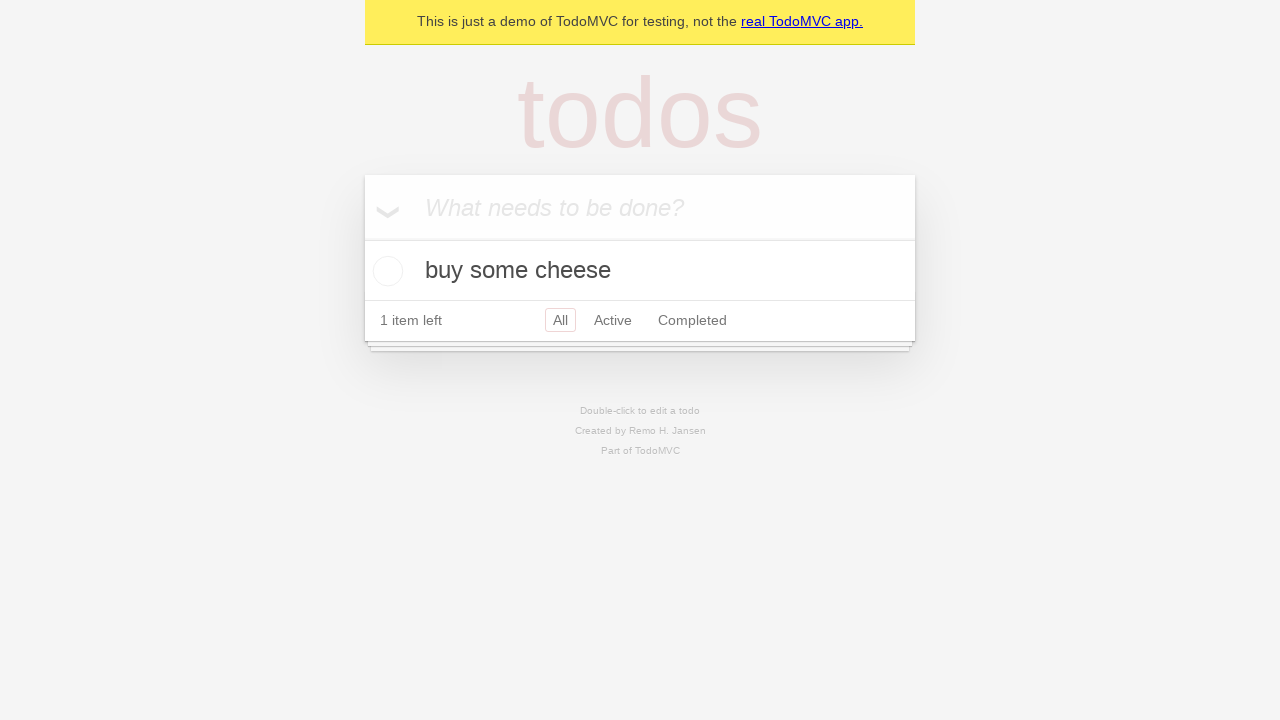

Filled input field with 'feed the cat' on internal:attr=[placeholder="What needs to be done?"i]
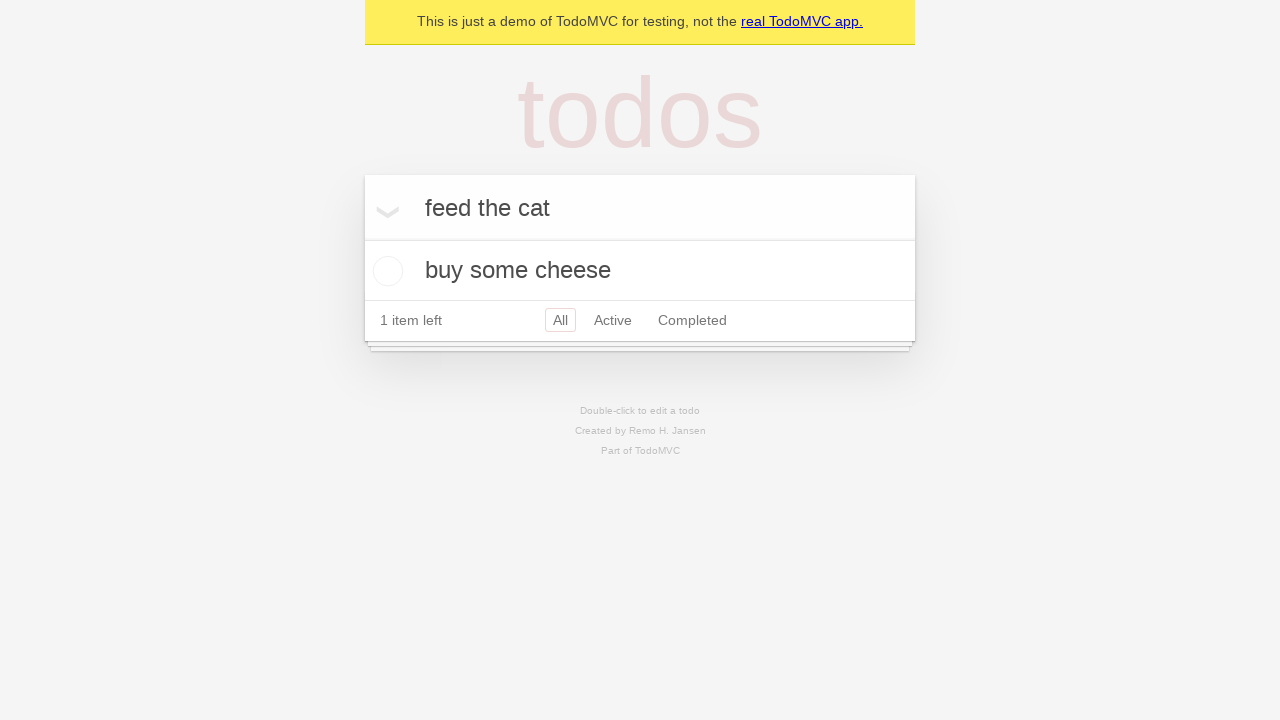

Pressed Enter to create second todo on internal:attr=[placeholder="What needs to be done?"i]
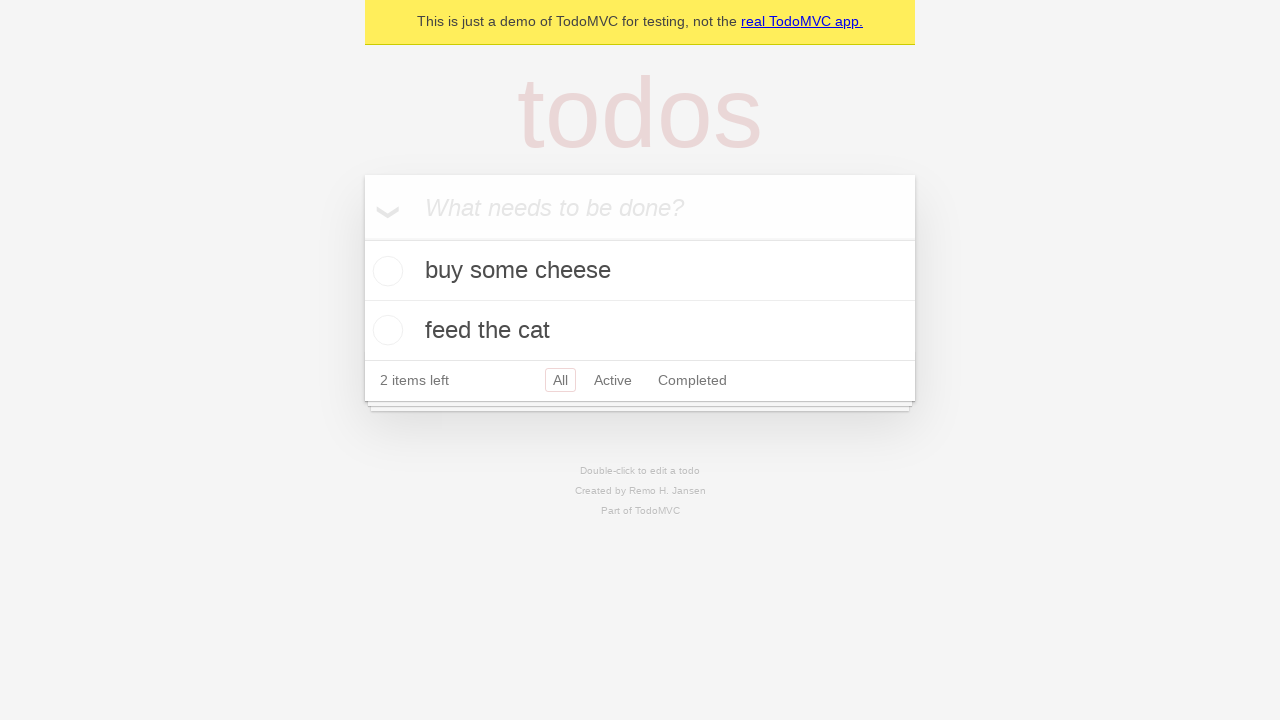

Filled input field with 'book a doctors appointment' on internal:attr=[placeholder="What needs to be done?"i]
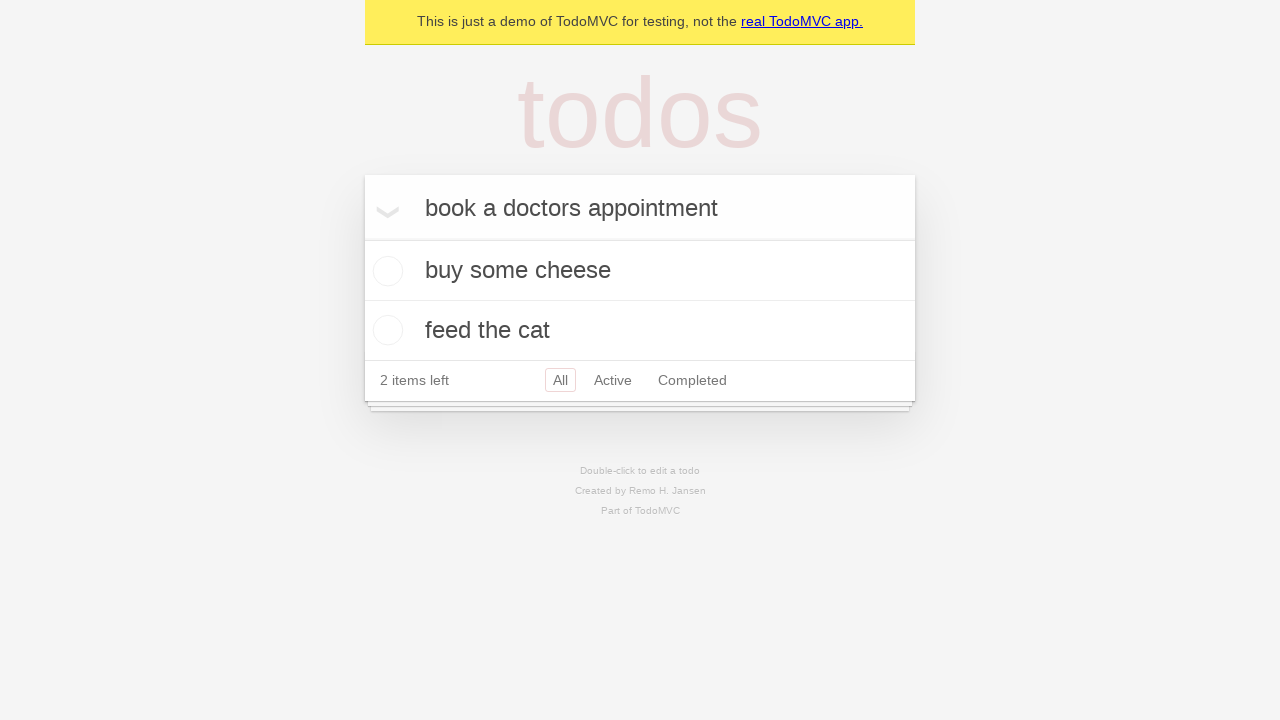

Pressed Enter to create third todo on internal:attr=[placeholder="What needs to be done?"i]
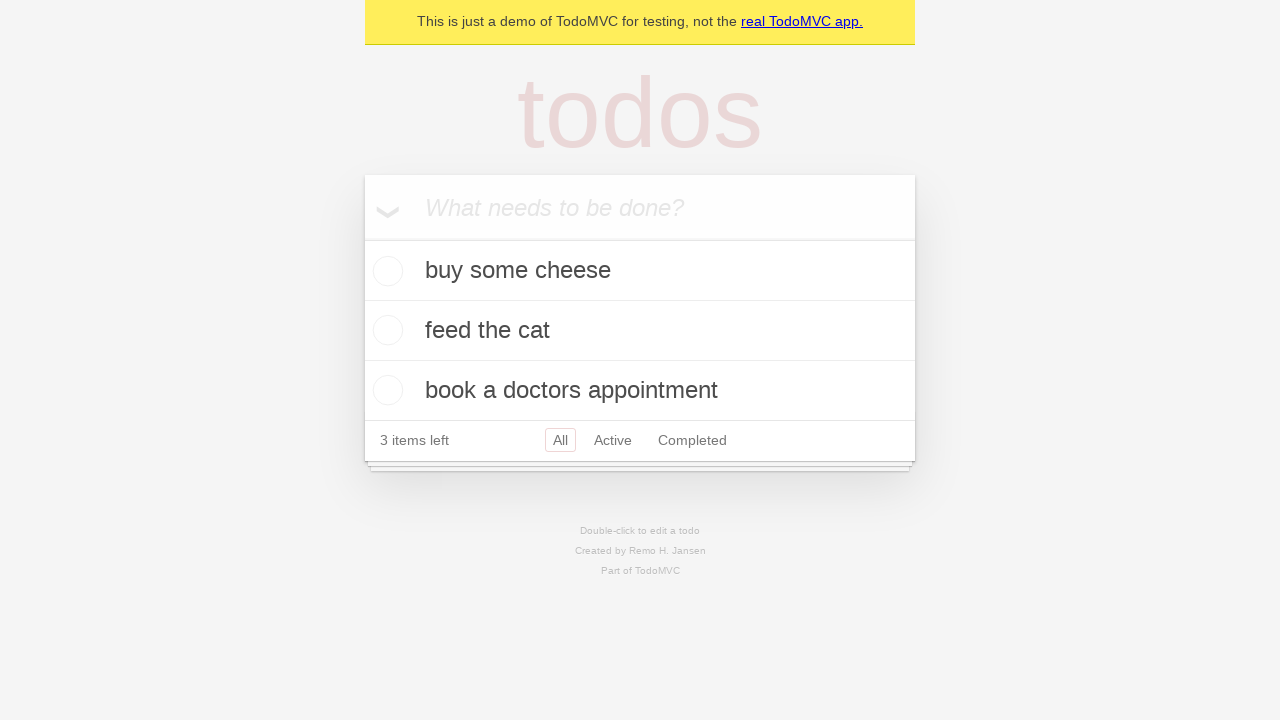

Waited for 3 todos to appear in the DOM
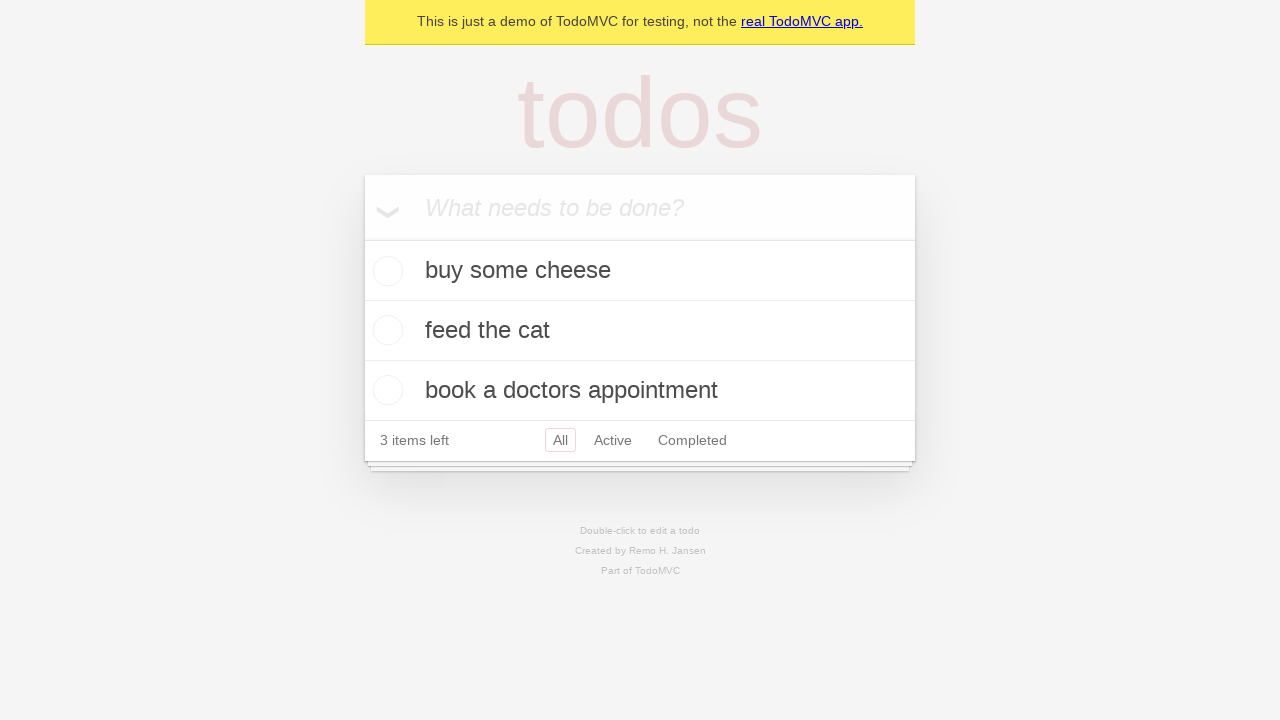

Double-clicked second todo item to enter edit mode at (640, 331) on internal:testid=[data-testid="todo-item"s] >> nth=1
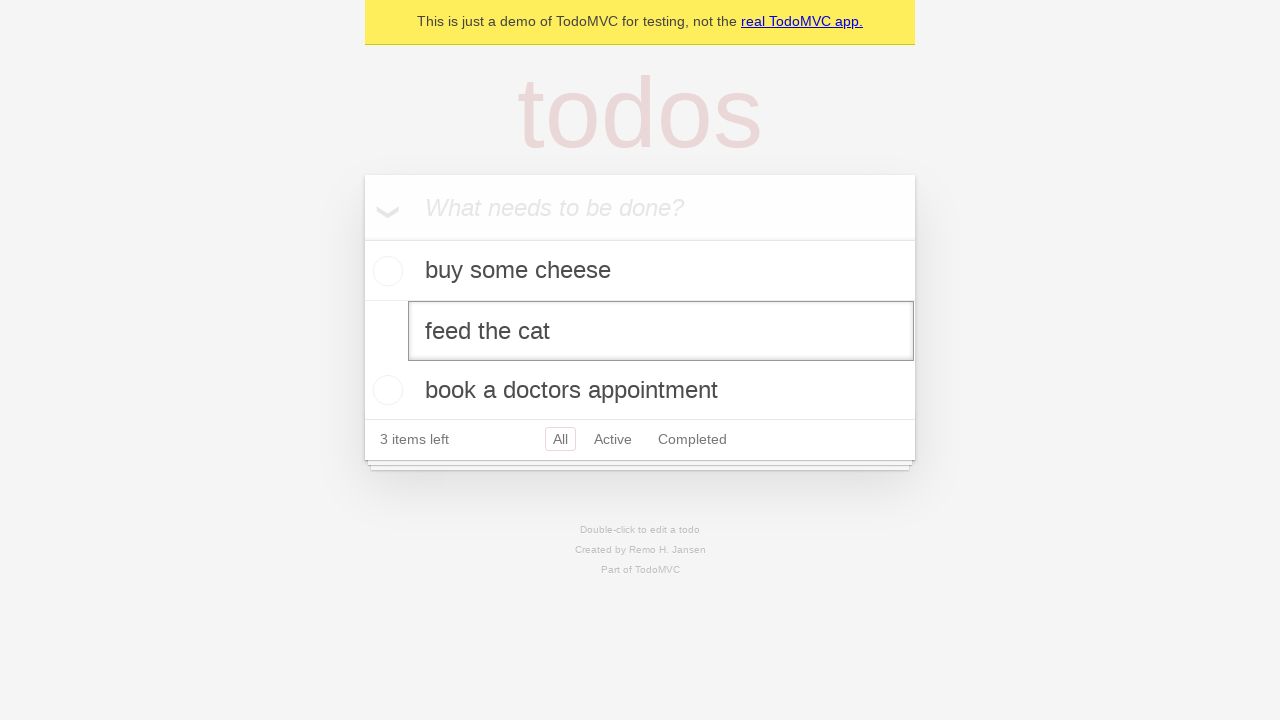

Filled edit field with text containing leading and trailing whitespace on internal:testid=[data-testid="todo-item"s] >> nth=1 >> internal:role=textbox[nam
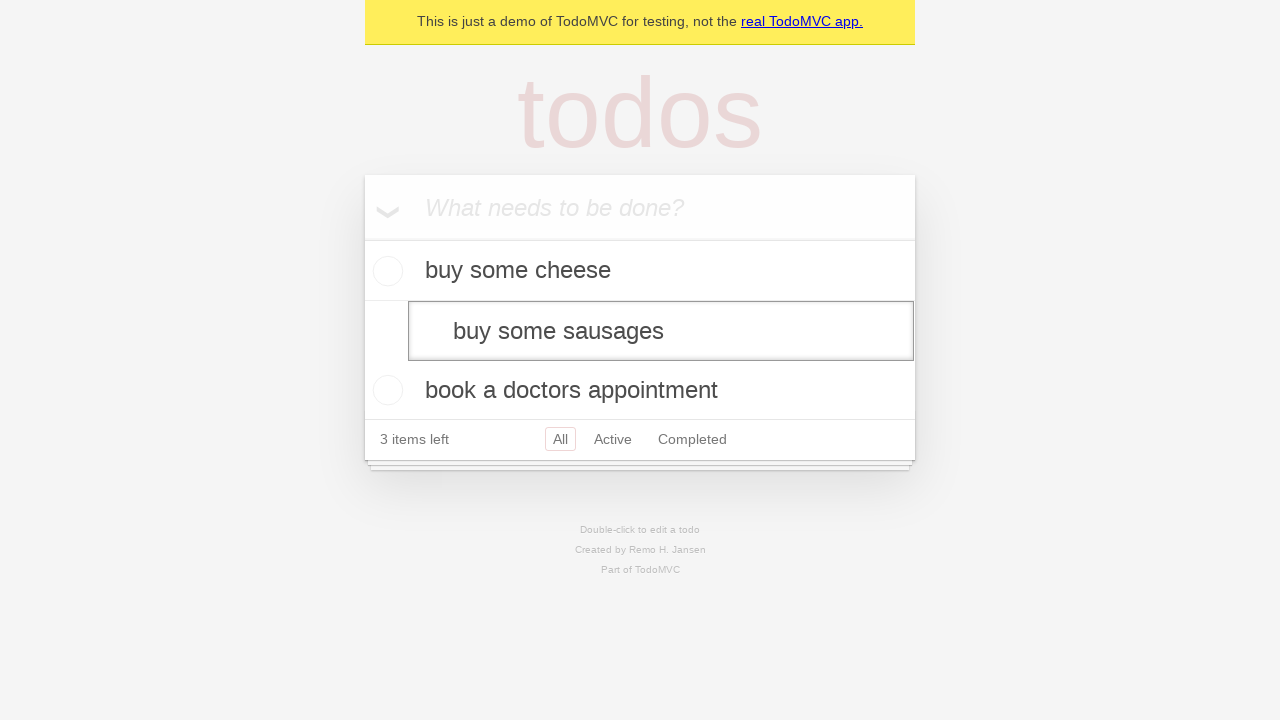

Pressed Enter to confirm edit and verify text is trimmed on internal:testid=[data-testid="todo-item"s] >> nth=1 >> internal:role=textbox[nam
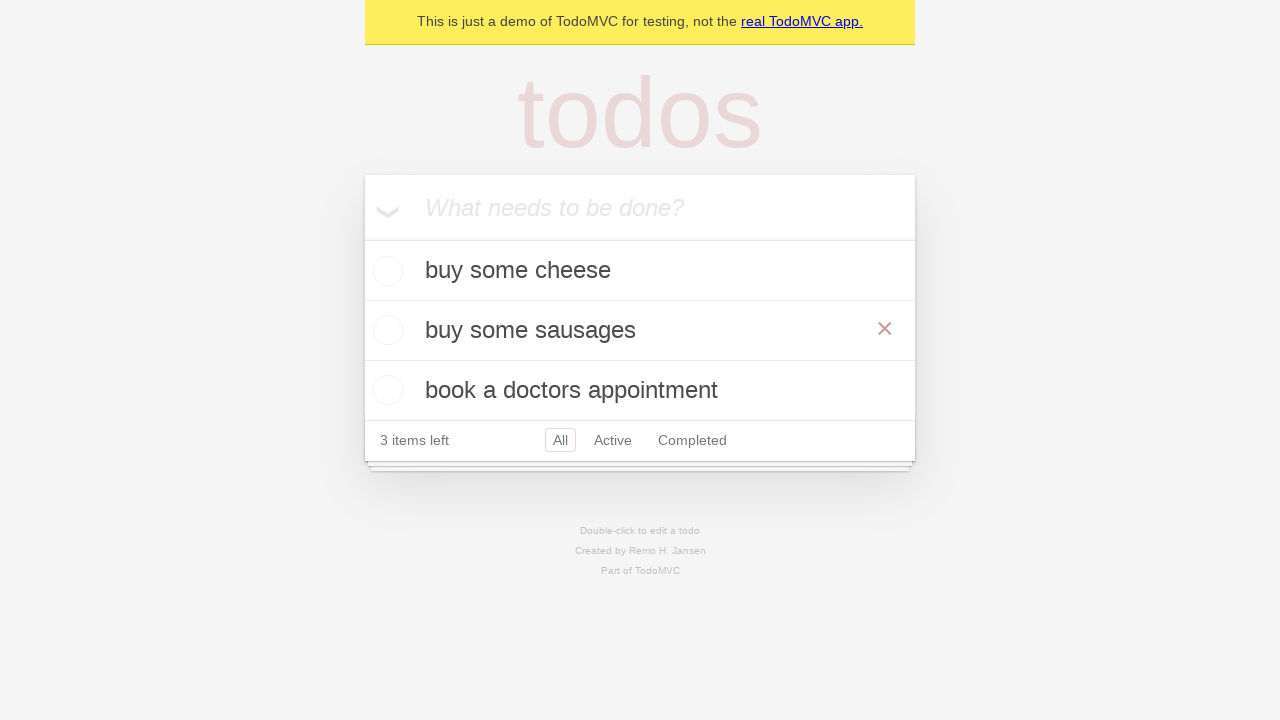

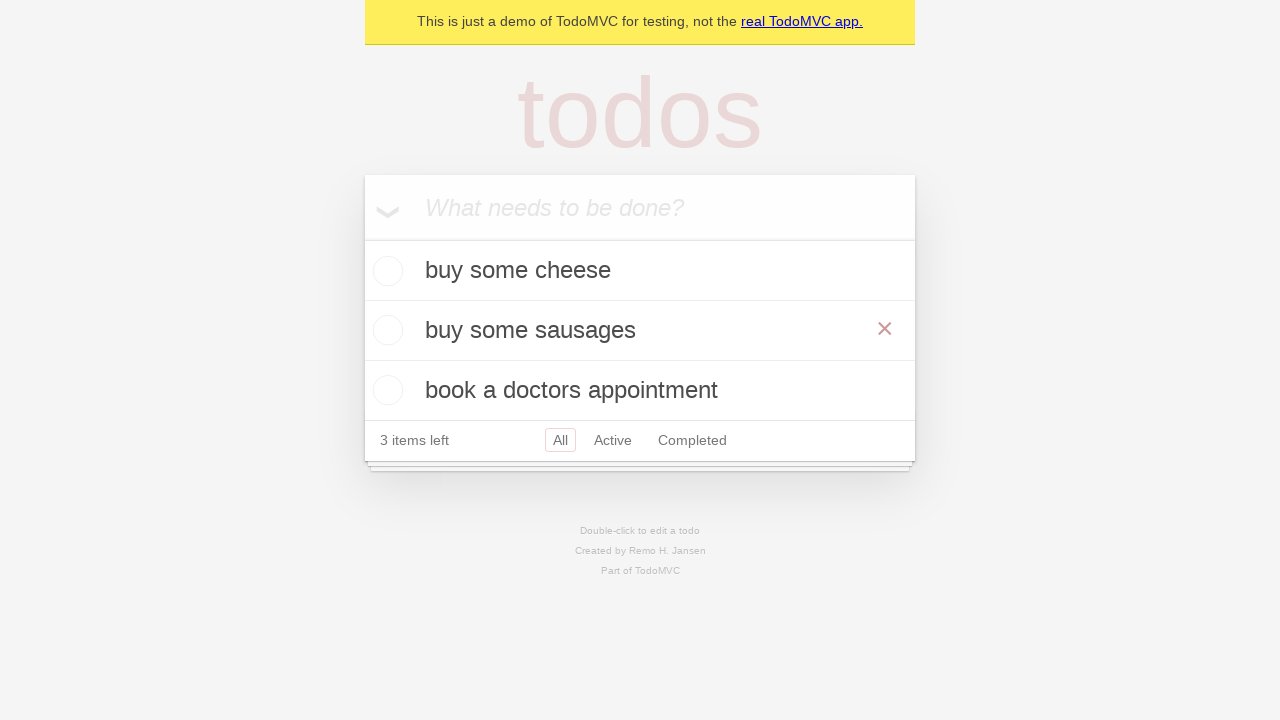